Tests entering an incorrect letter in the Hangman game and verifying the remaining tries counter decreases.

Starting URL: https://agustin-caucino.github.io/Agiles-grupo-4/

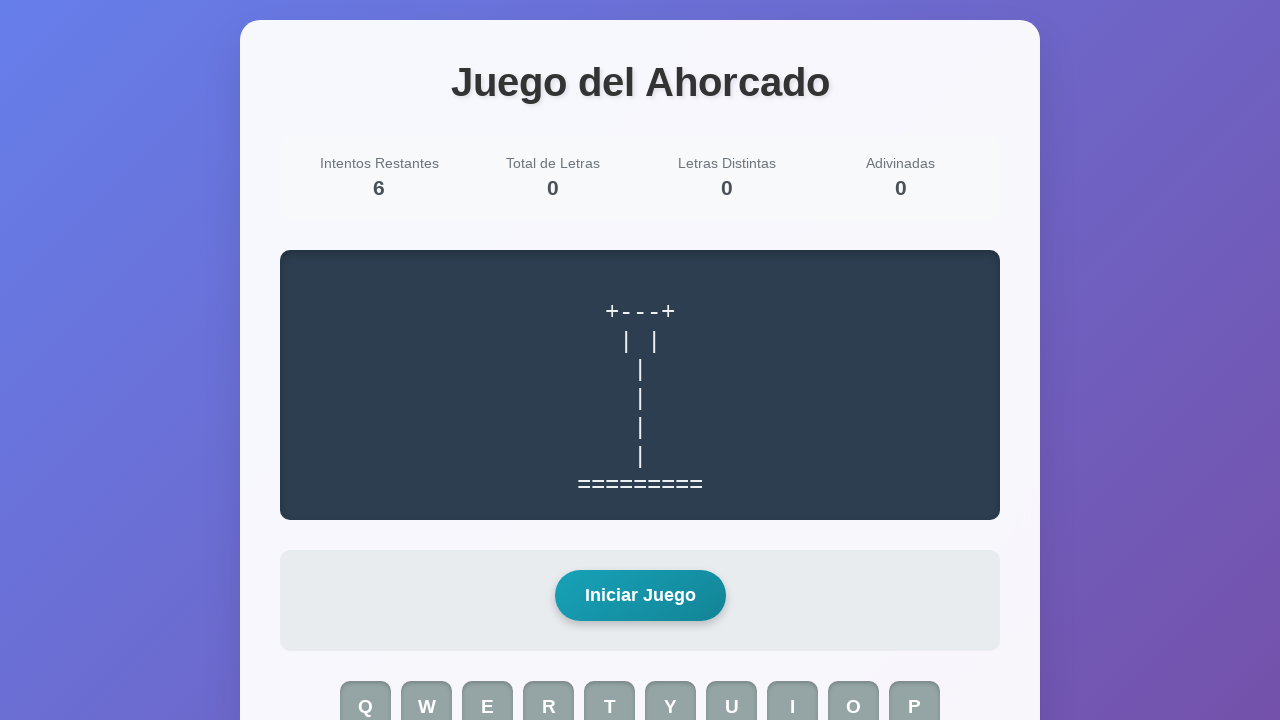

Start game button selector appeared
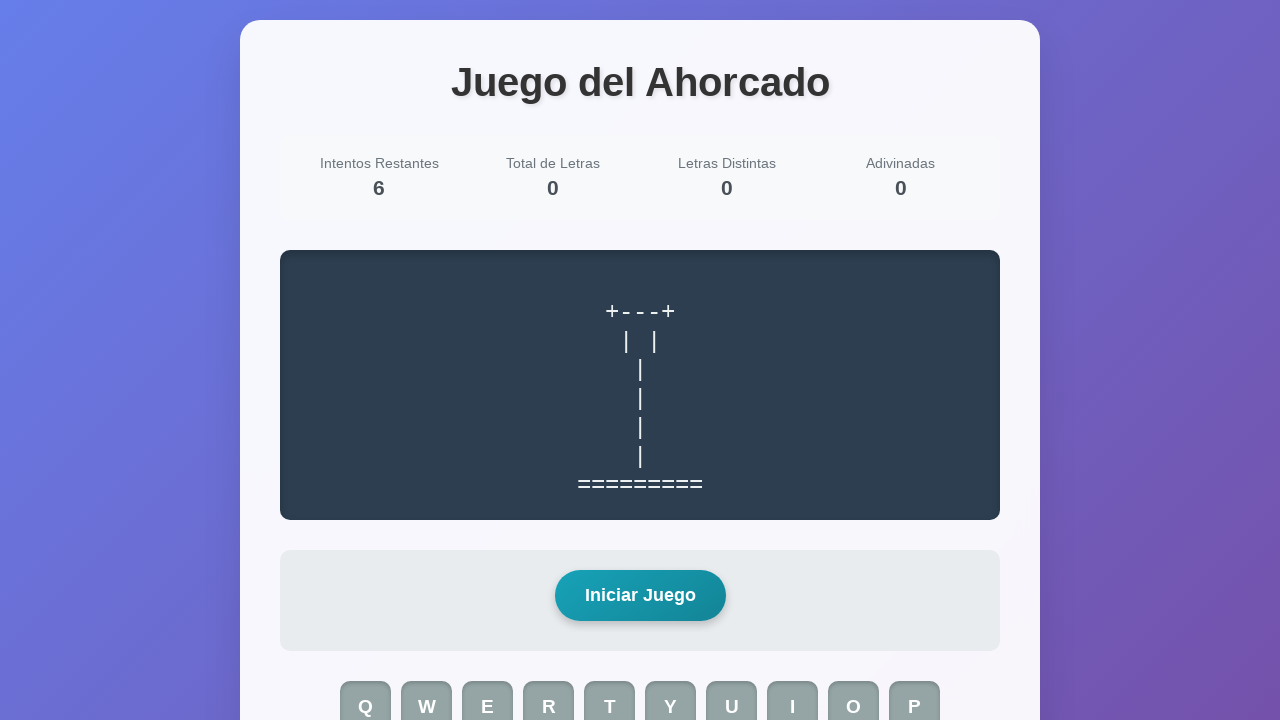

Clicked start game button at (640, 596) on #start-game
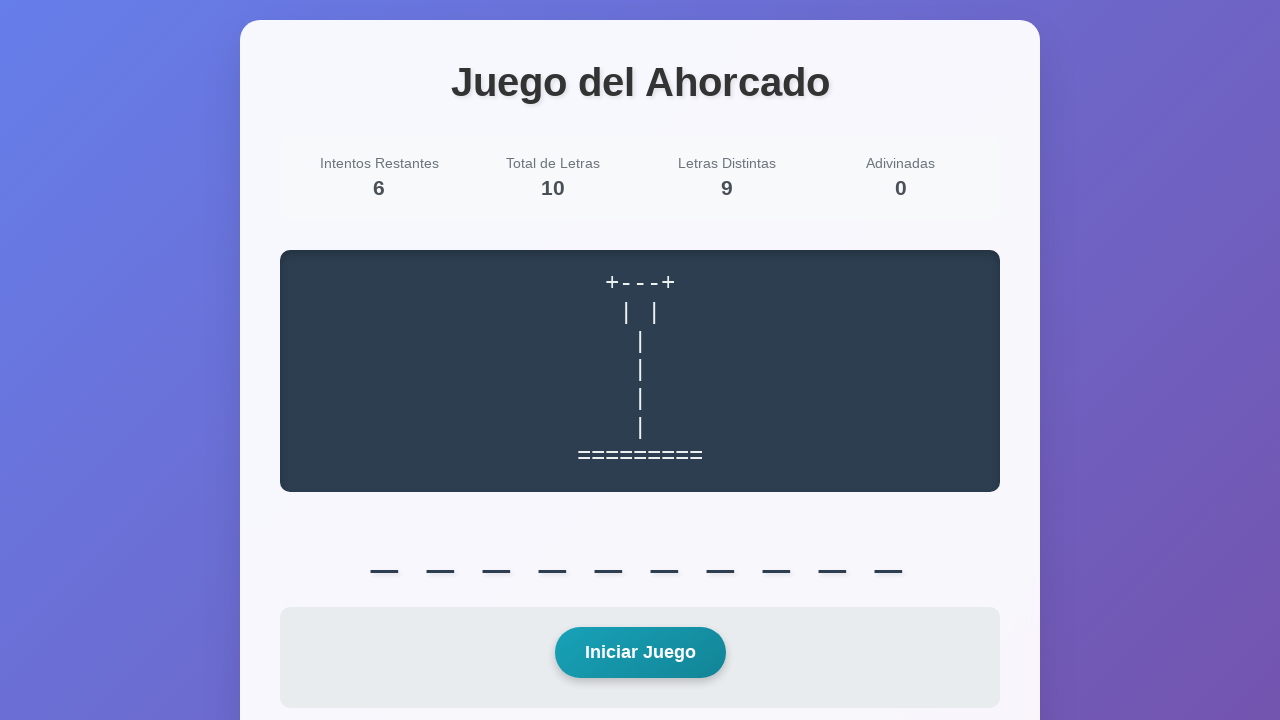

Game initialized and word display appeared
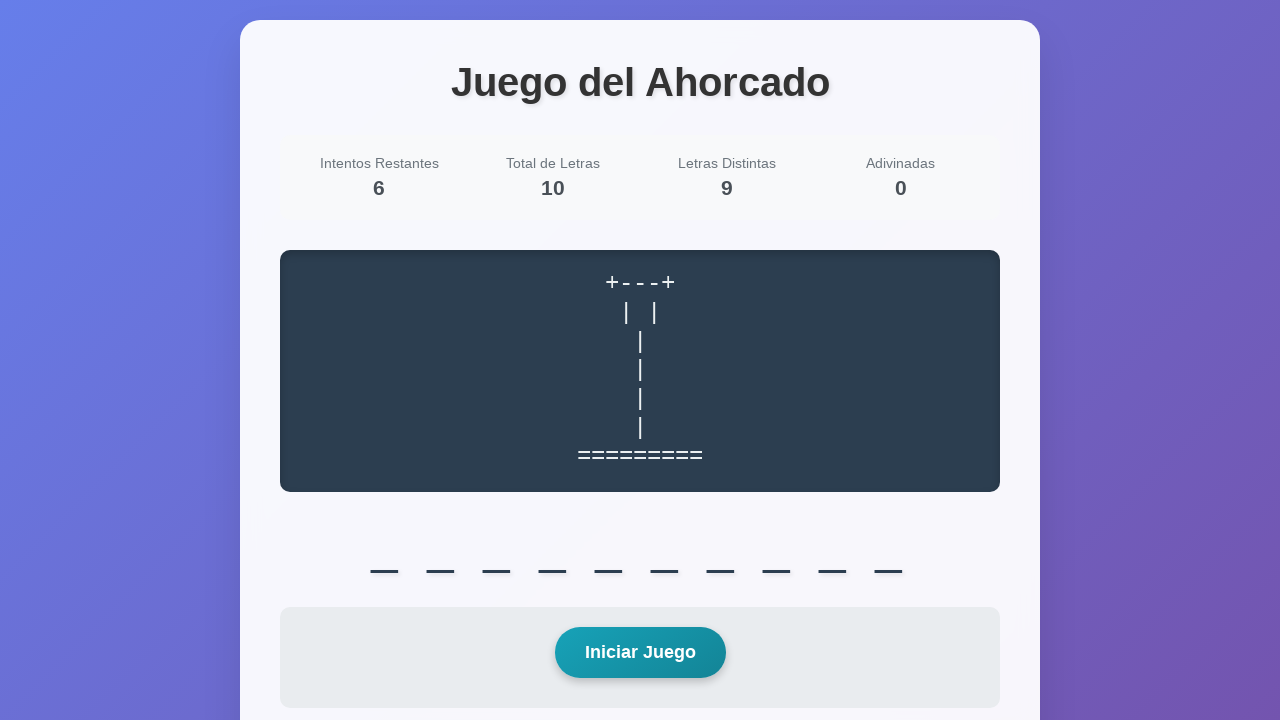

Pressed letter 'z' (incorrect letter)
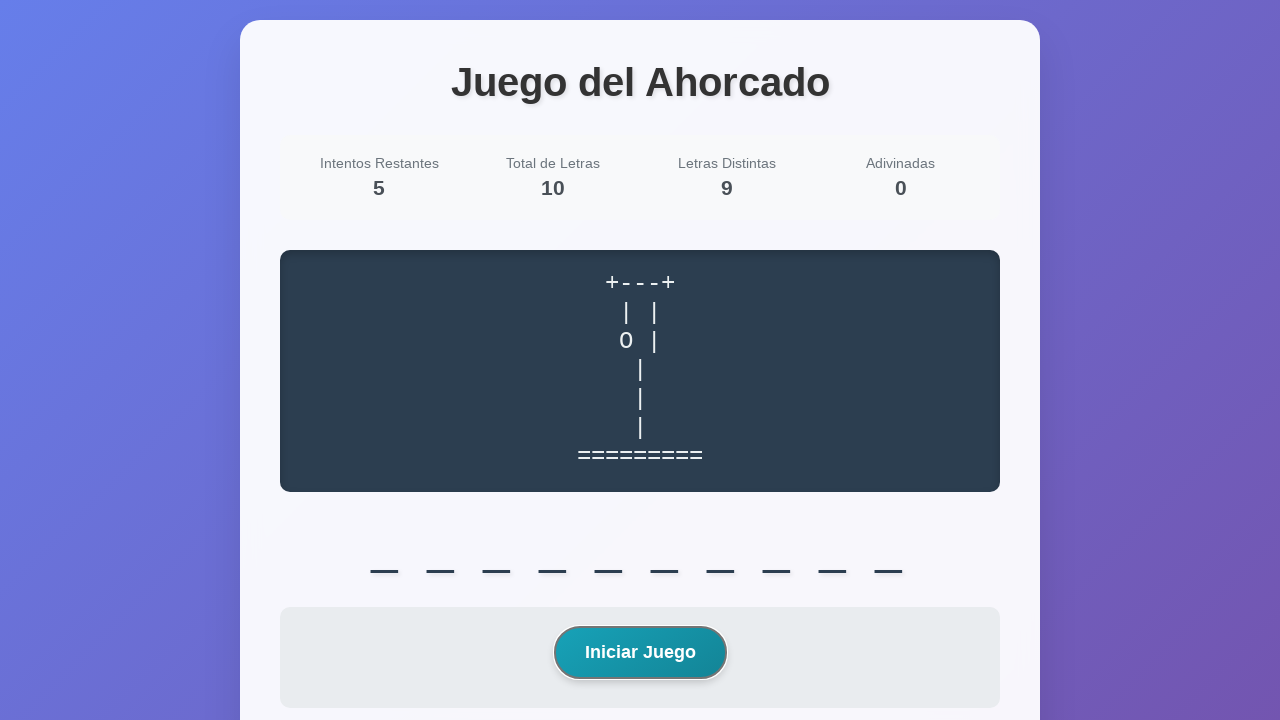

Waited 500ms for game to process the incorrect letter
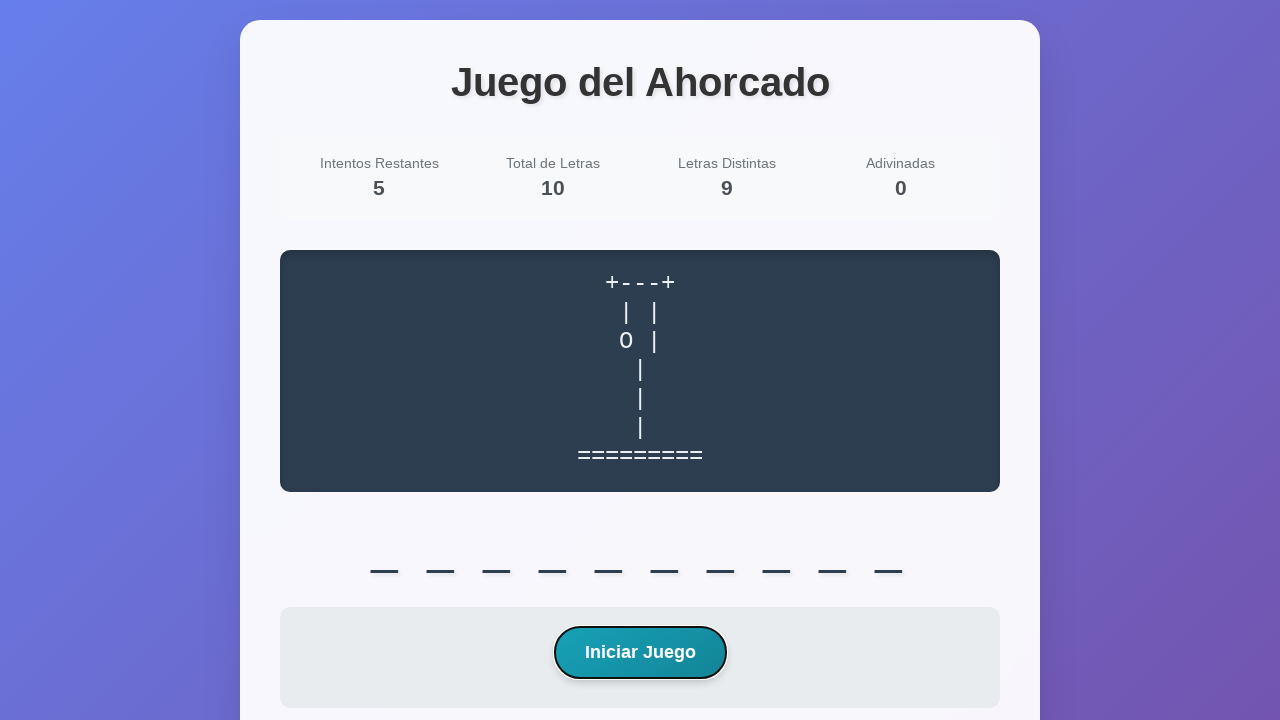

Located remaining tries counter element
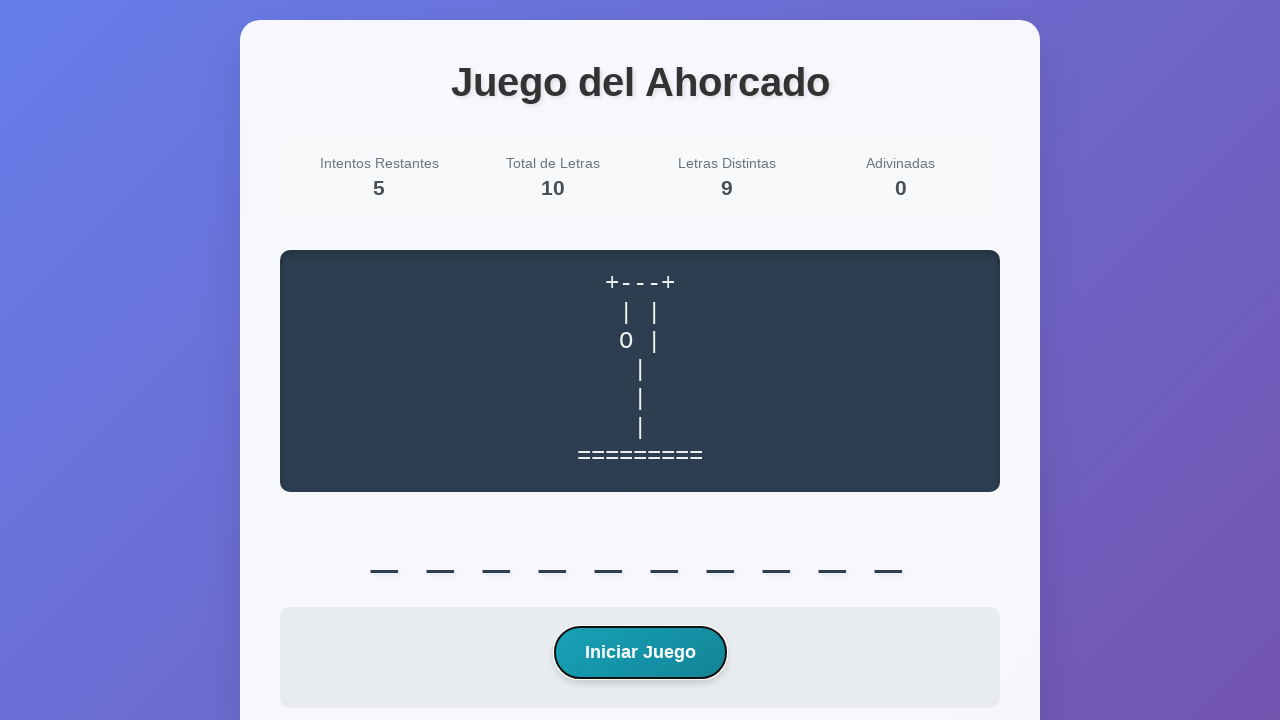

Verified remaining tries decreased from initial value of 6
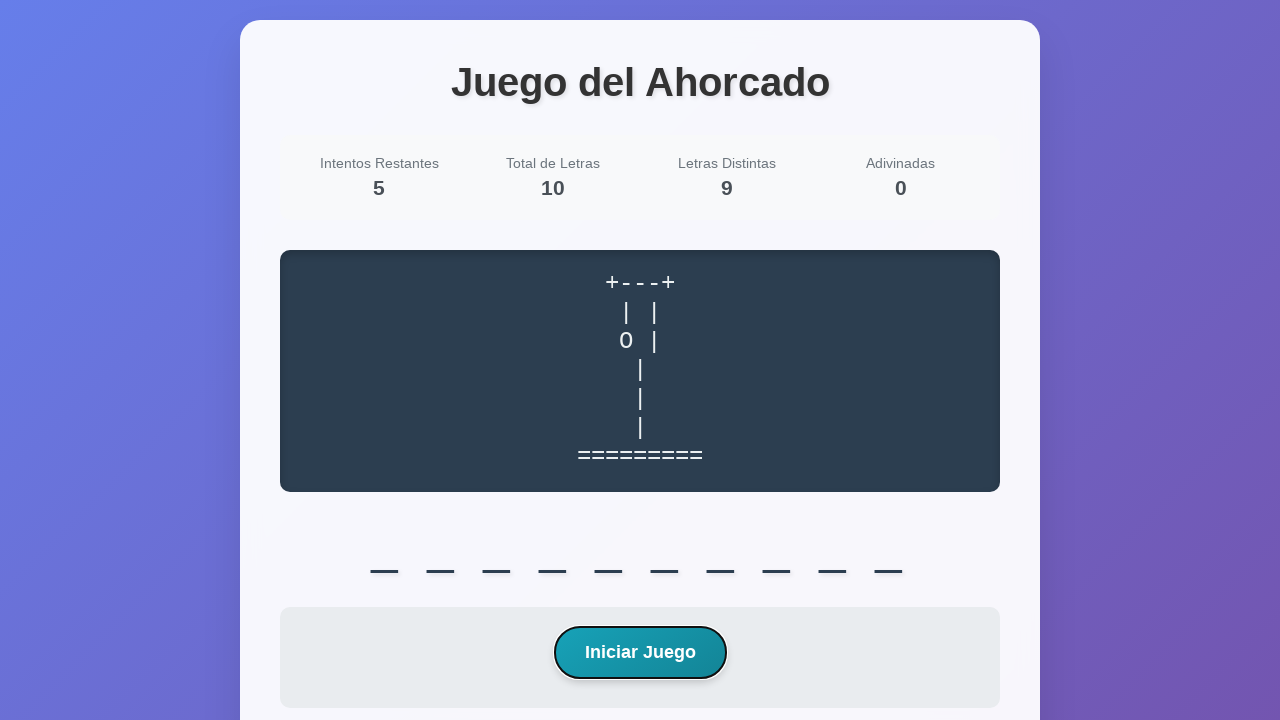

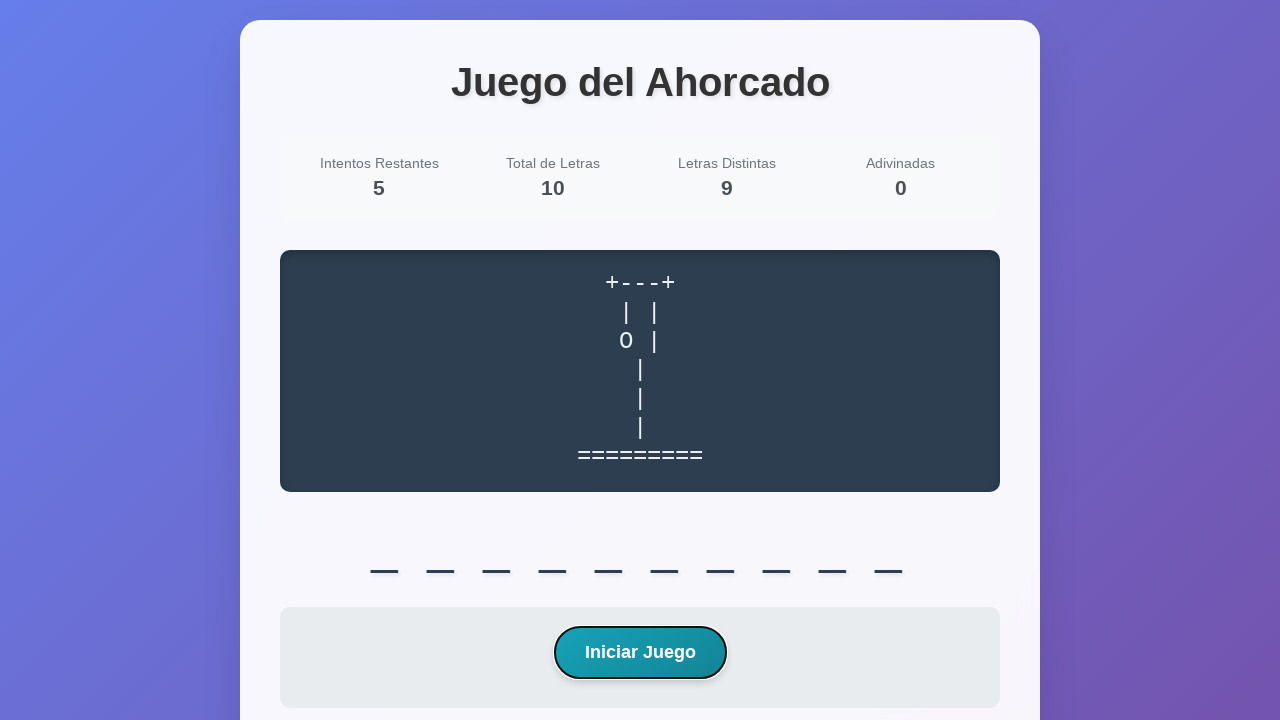